Tests window handling by clicking a link that opens a new window, extracting text from the new window, and using that text to fill a form field in the original window

Starting URL: https://rahulshettyacademy.com/loginpagePractise/

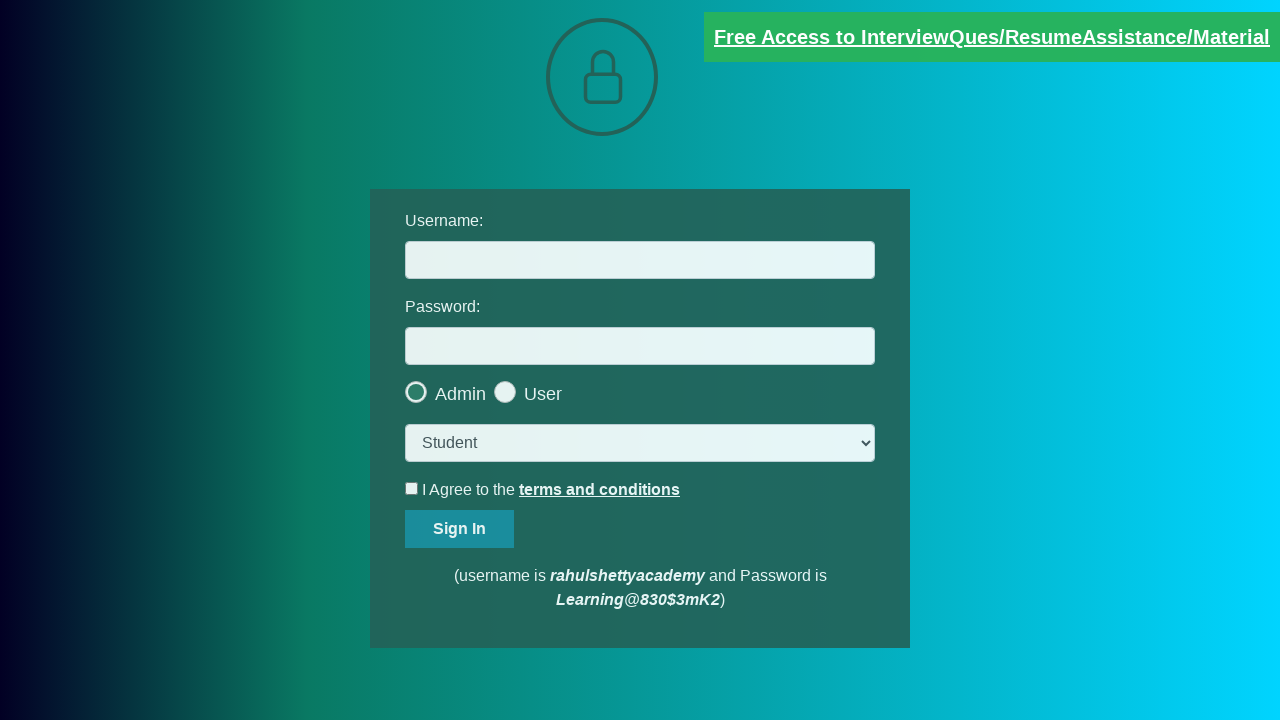

Clicked link that opens a new window at (992, 37) on .blinkingText
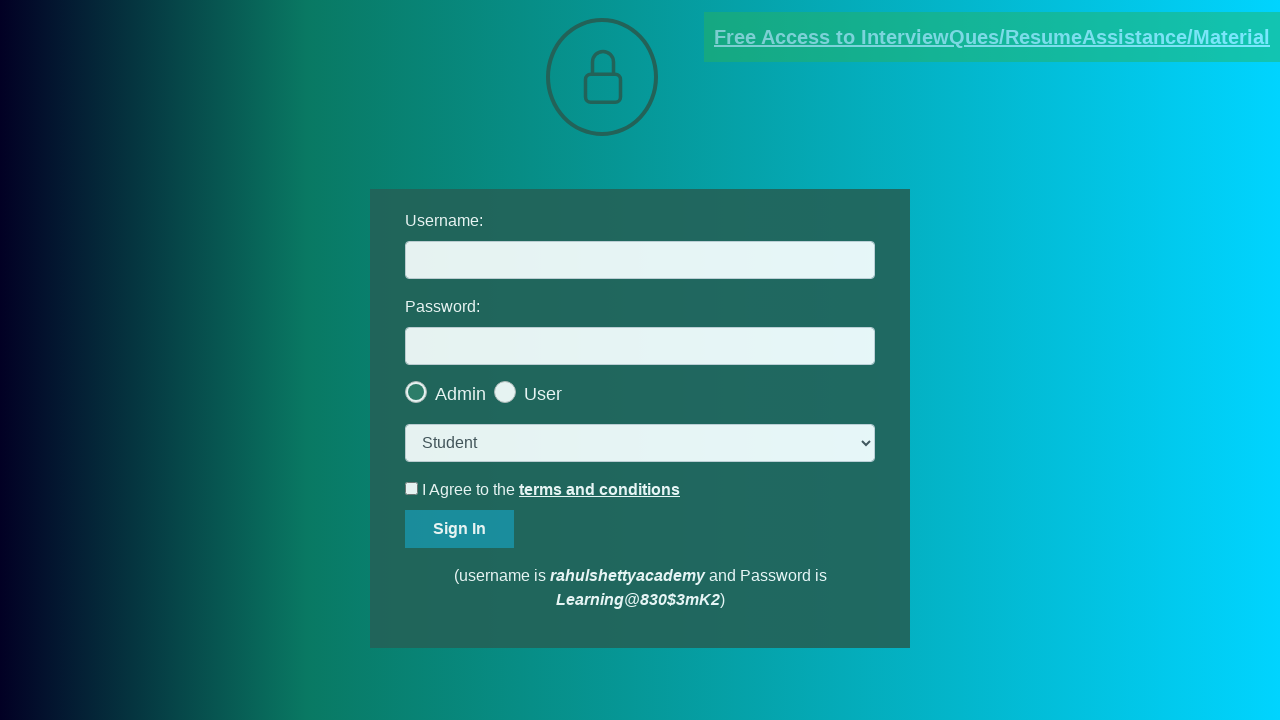

New window opened and captured
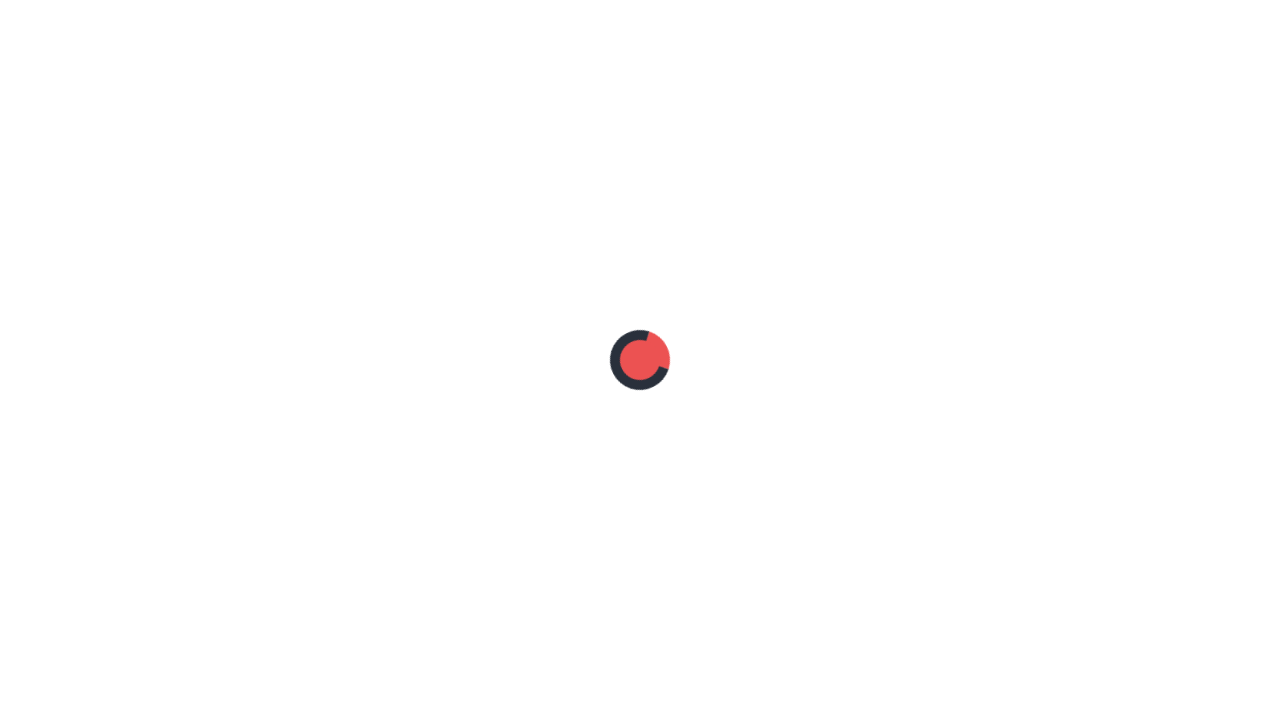

Extracted text from new window paragraph element
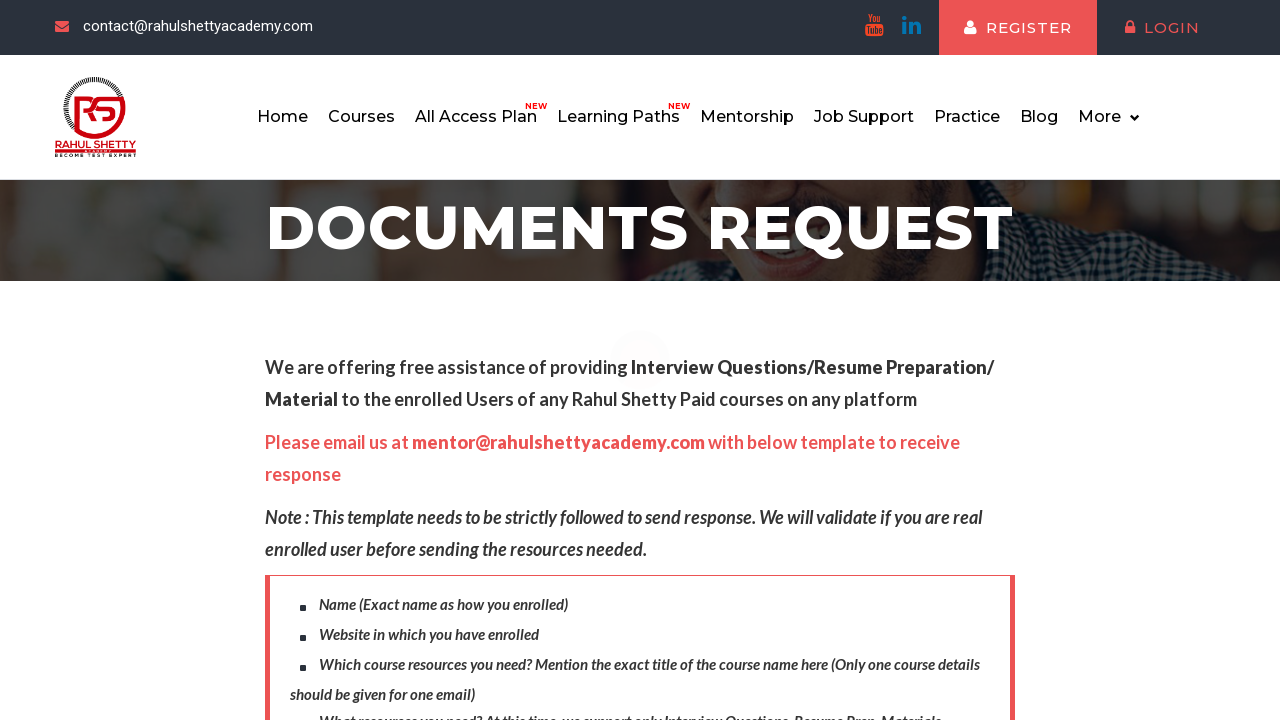

Parsed email from text: mentor@rahulshettyacademy.com
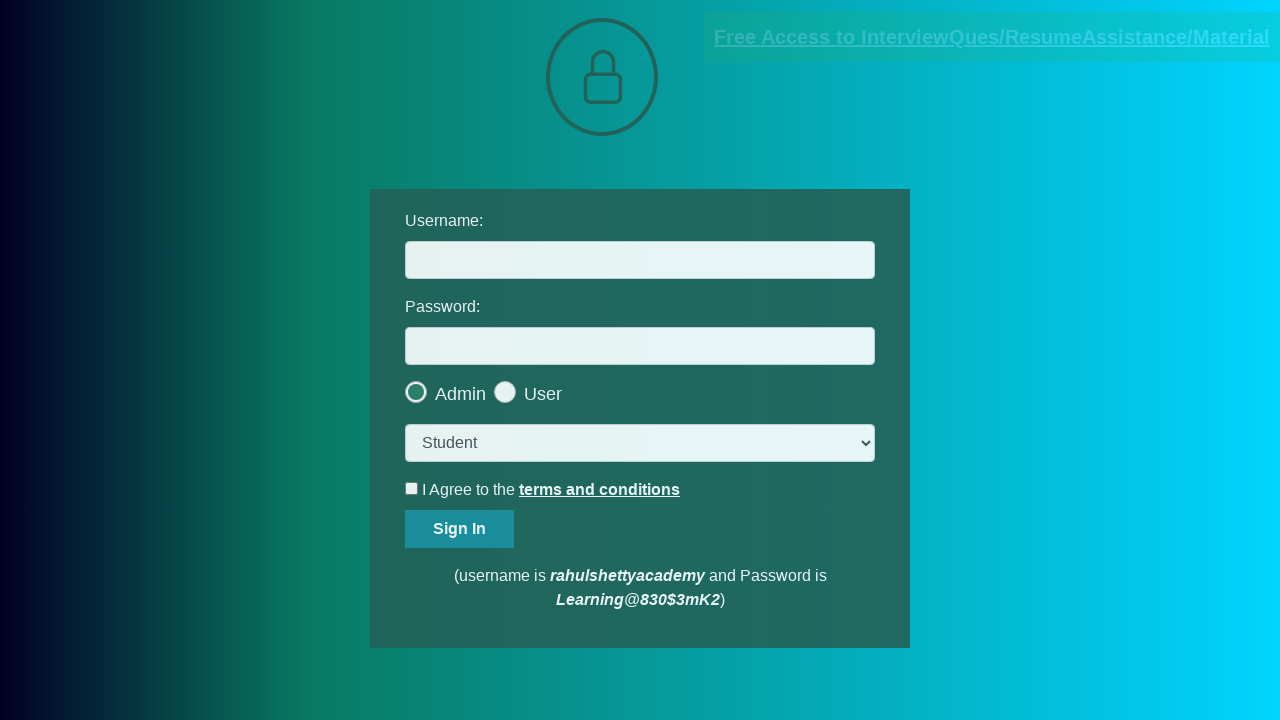

Filled username field with extracted email: mentor@rahulshettyacademy.com on #username
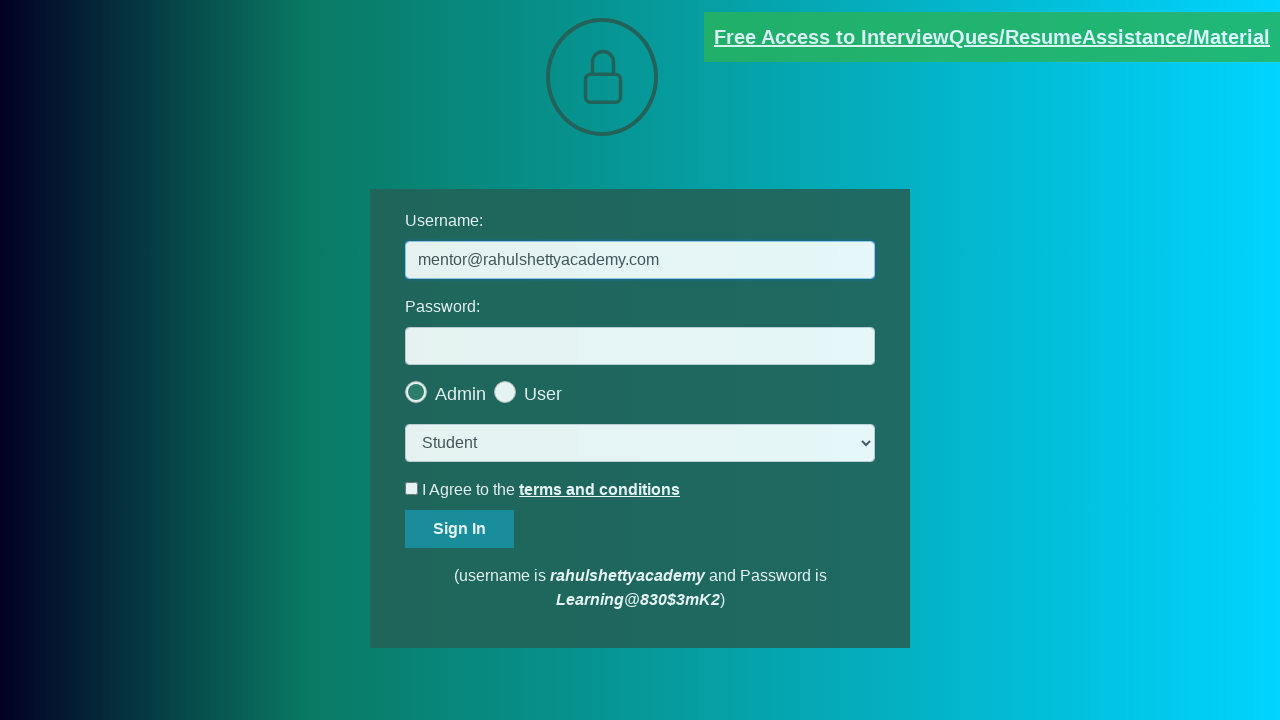

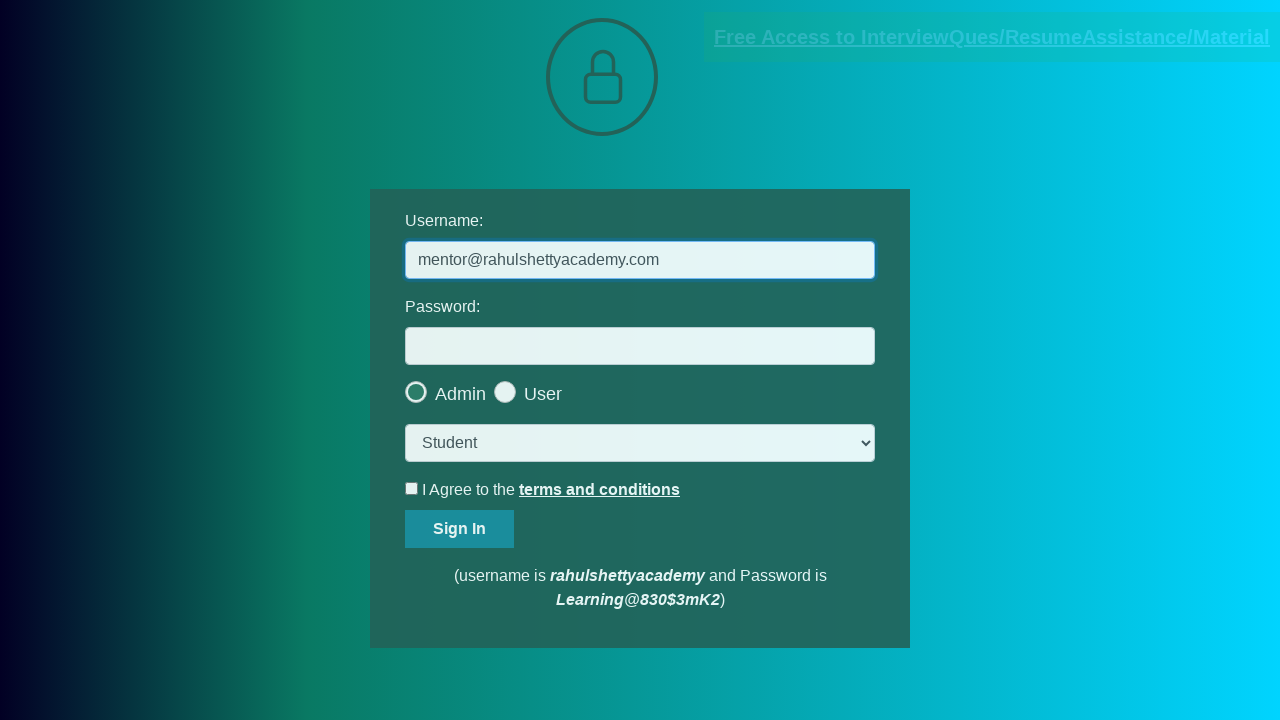